Navigates to YouTube homepage, maximizes the browser window, and verifies the page loads by checking the title and URL are accessible.

Starting URL: https://www.youtube.com/

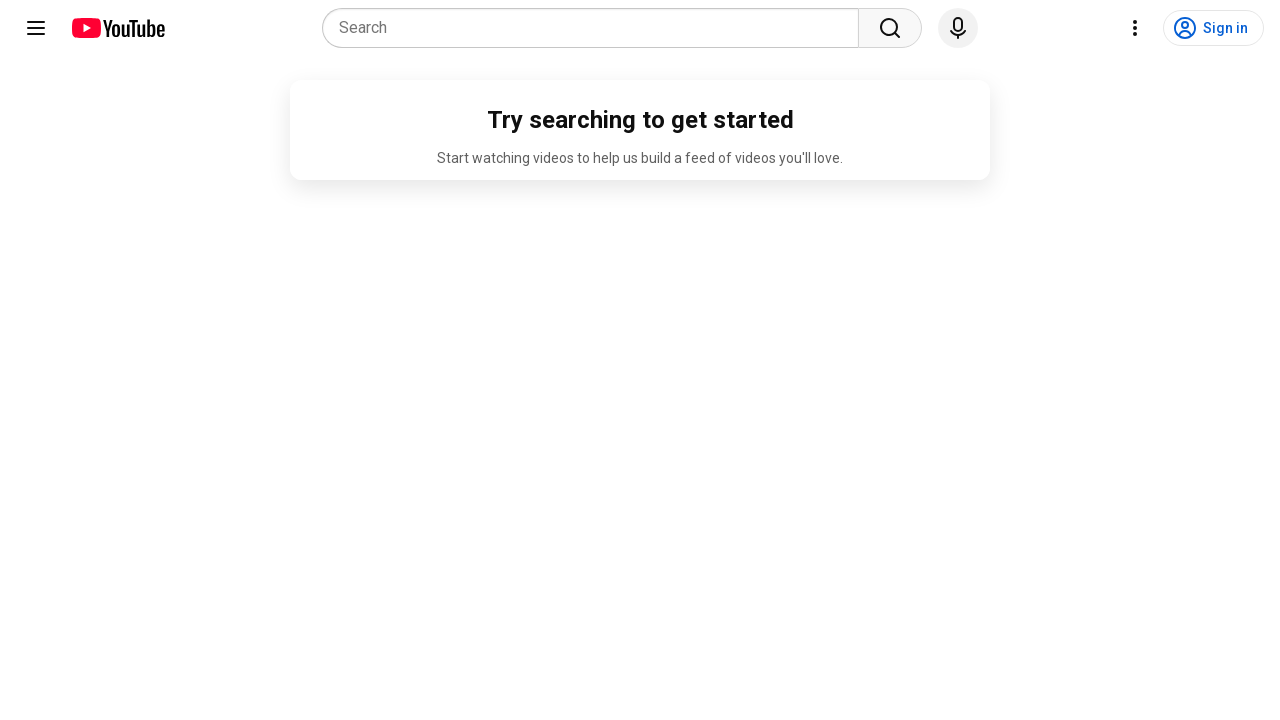

Set viewport size to 1920x1080 to maximize browser window
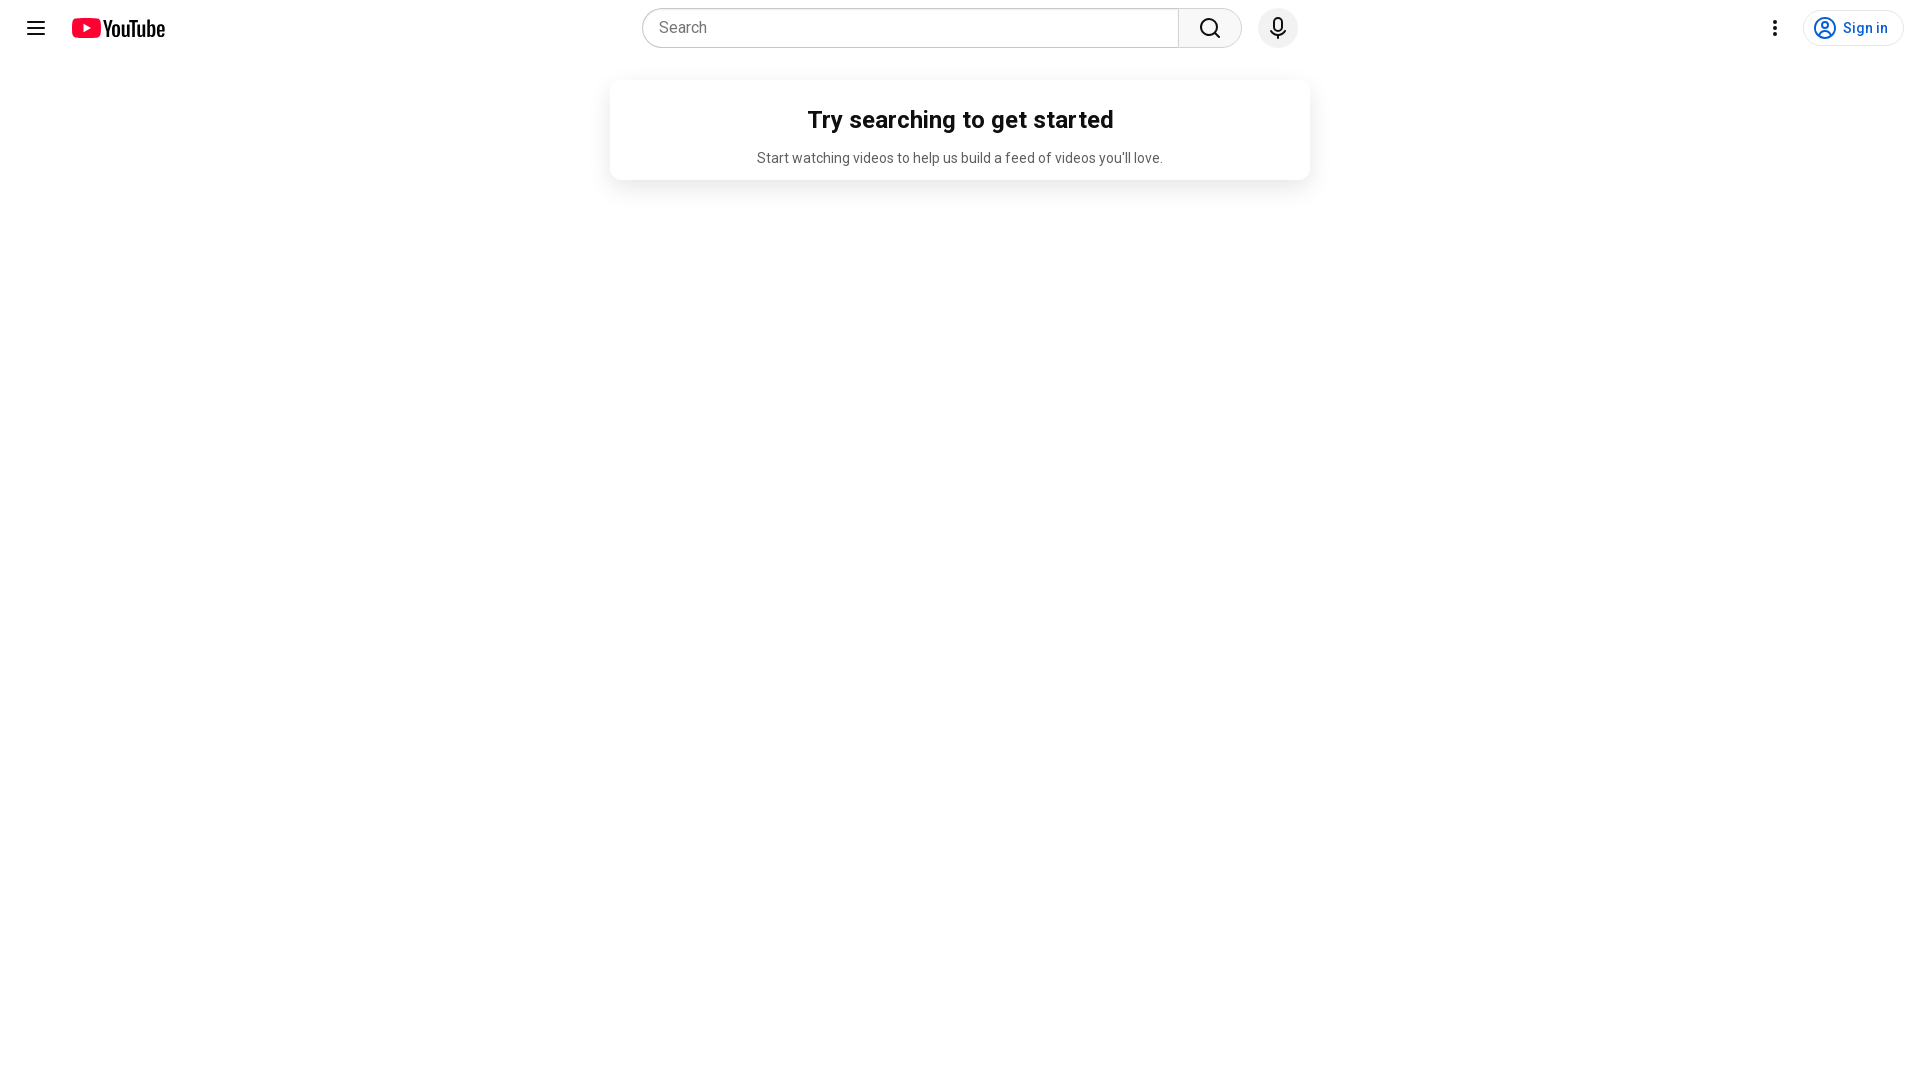

Waited for page to reach domcontentloaded state
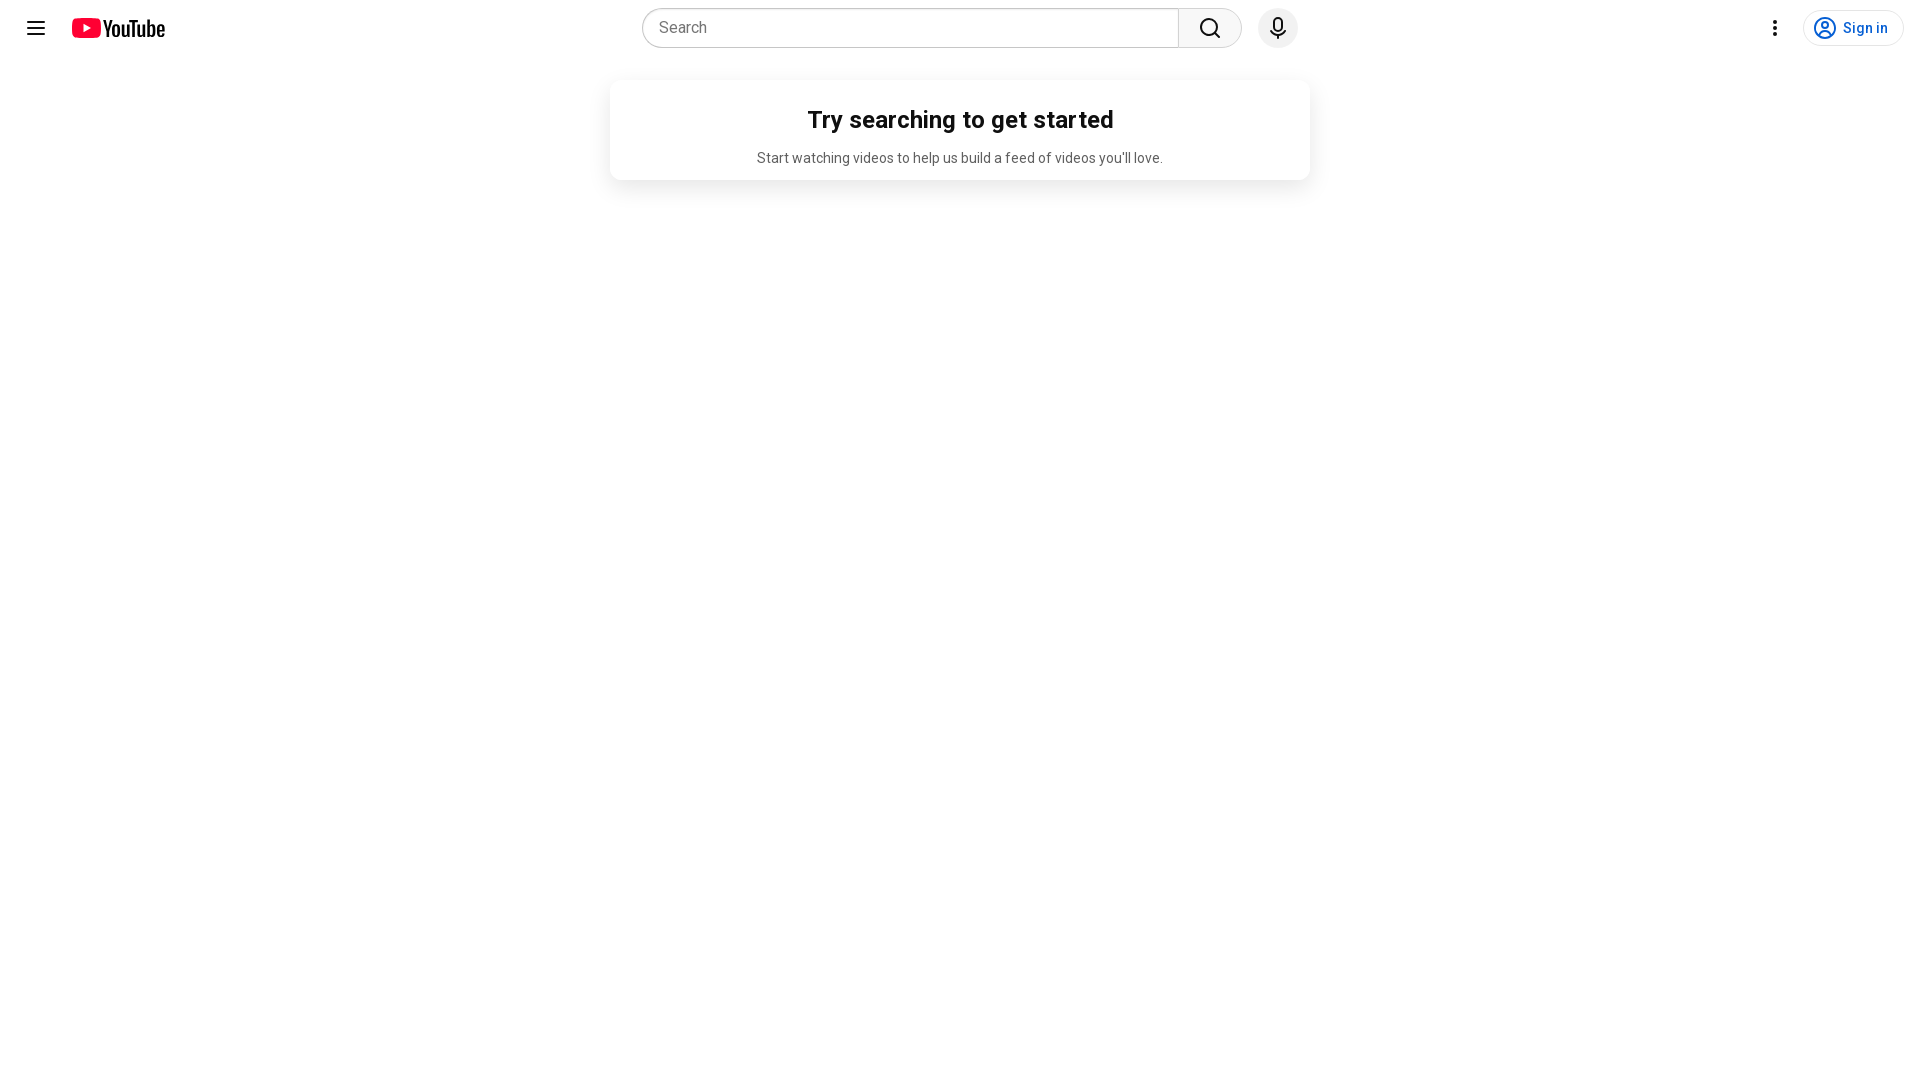

Retrieved page title: YouTube
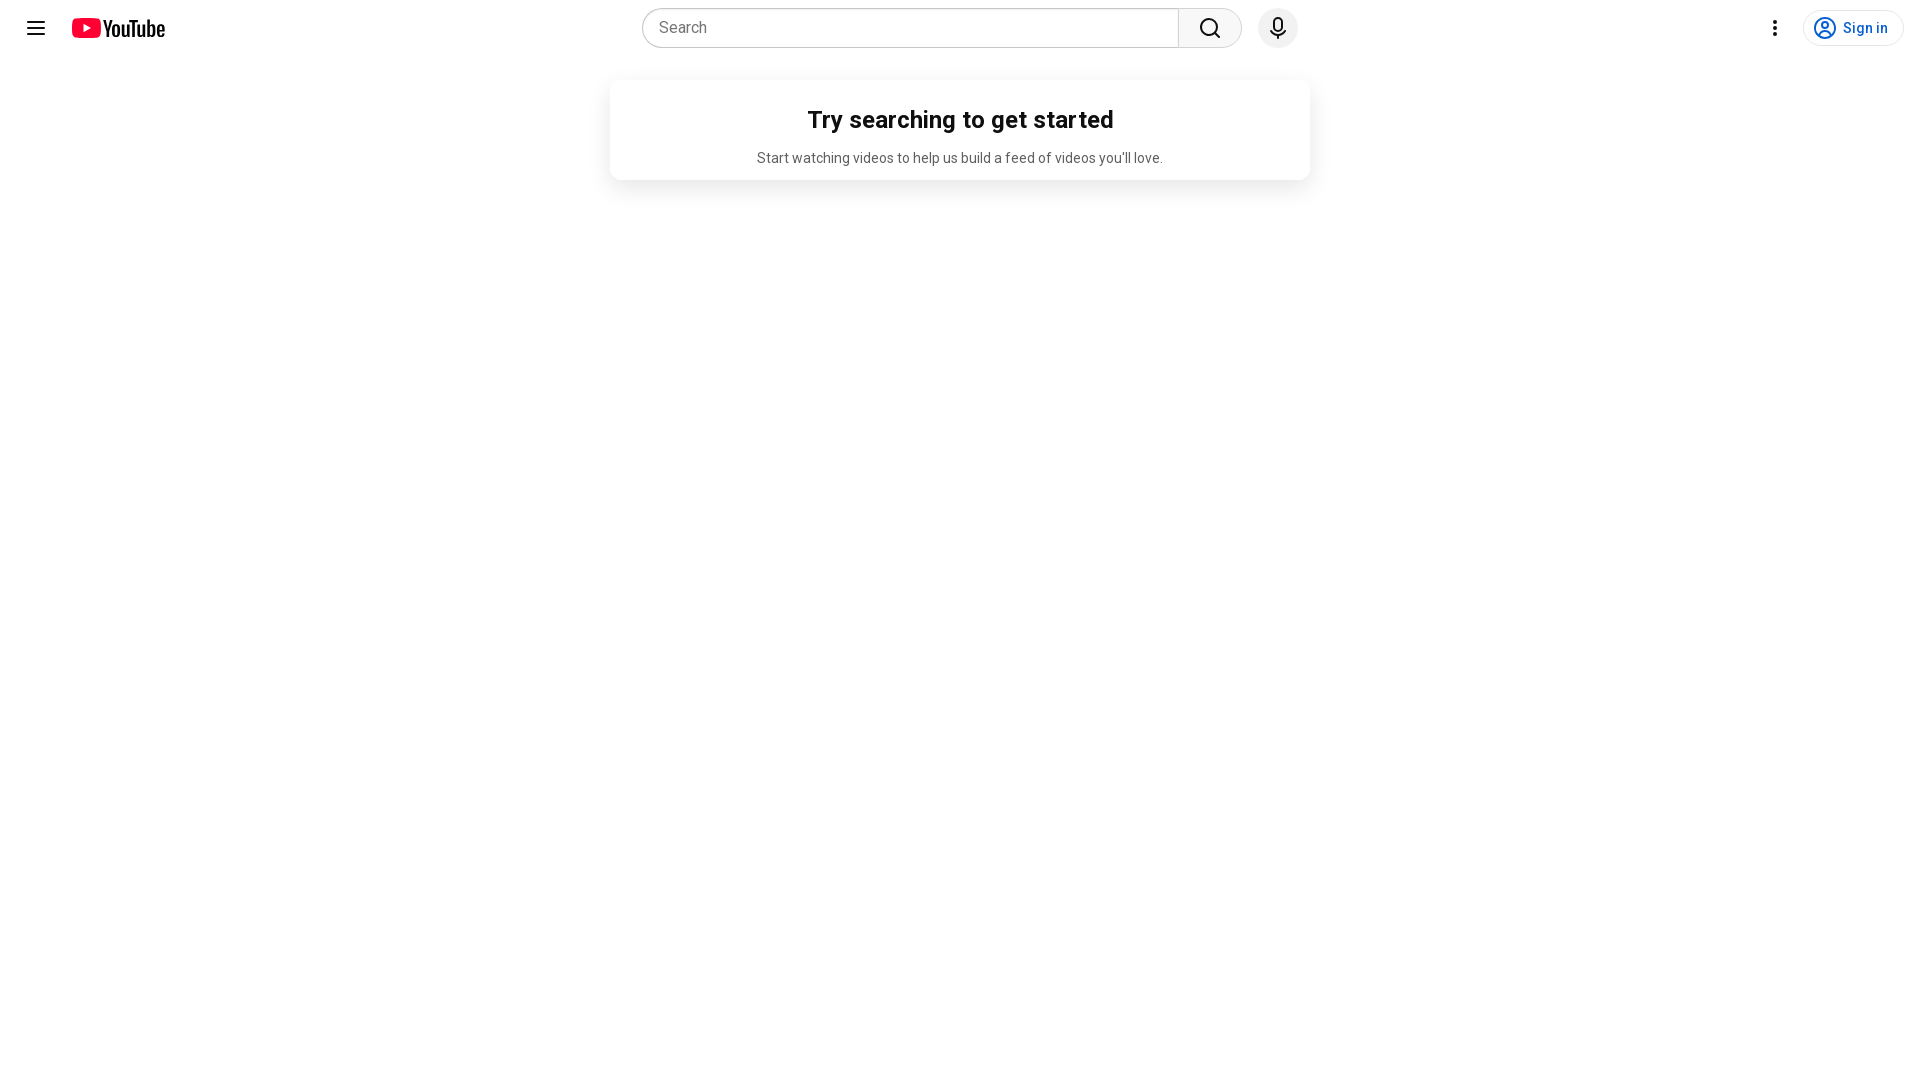

Retrieved current URL: https://www.youtube.com/
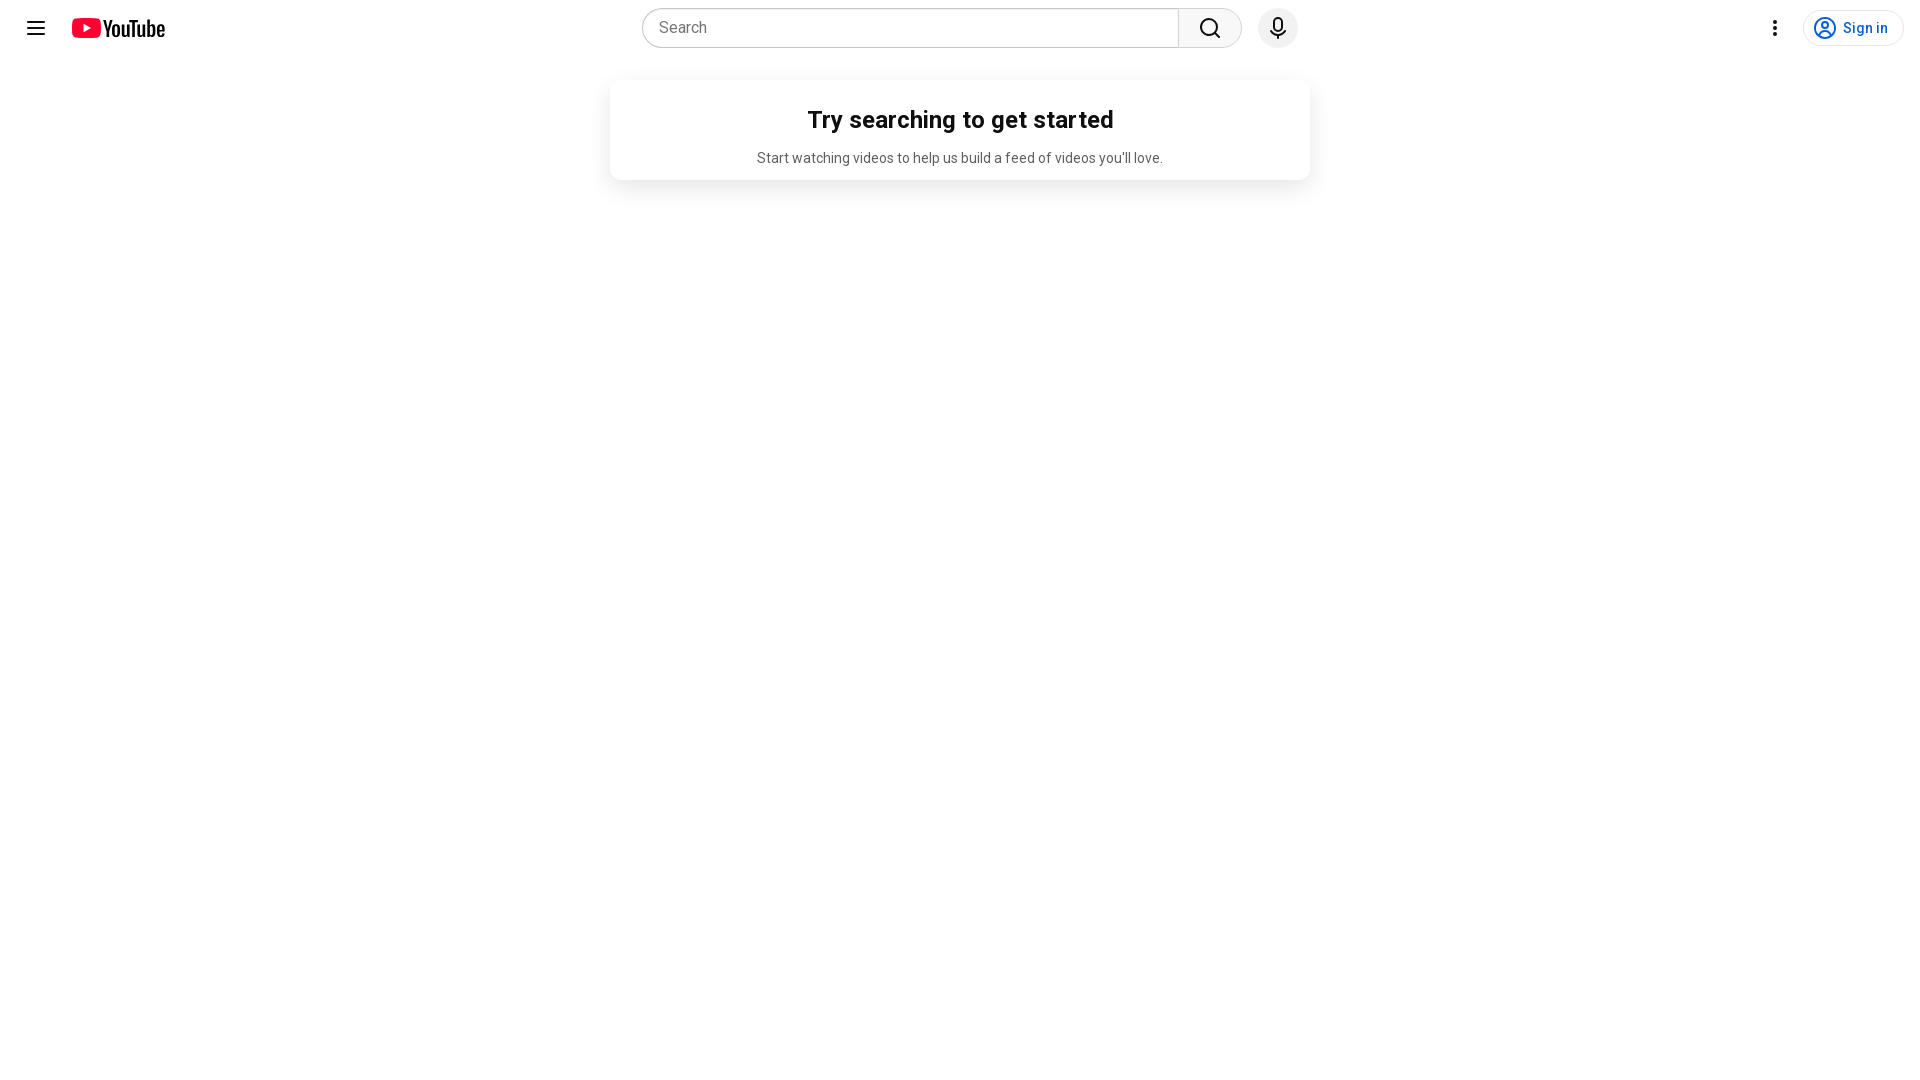

Retrieved page source with 889493 characters
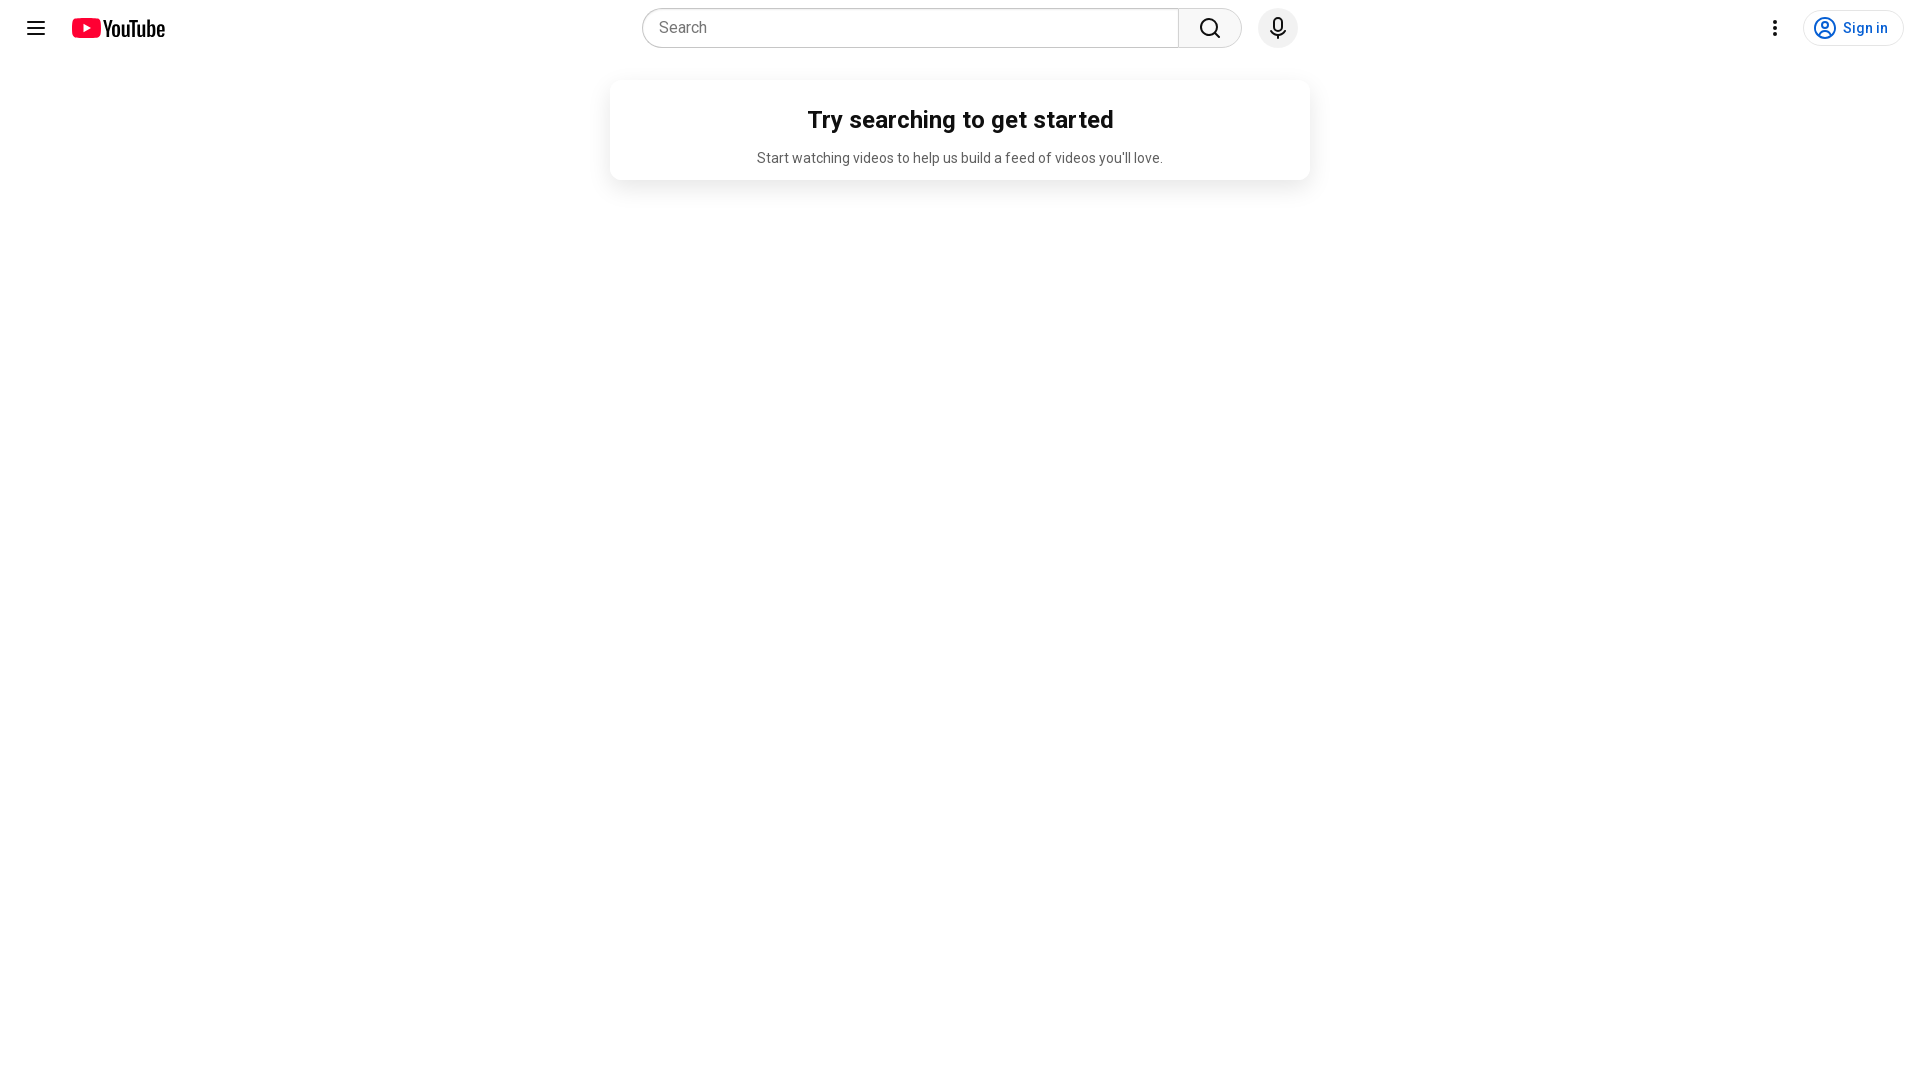

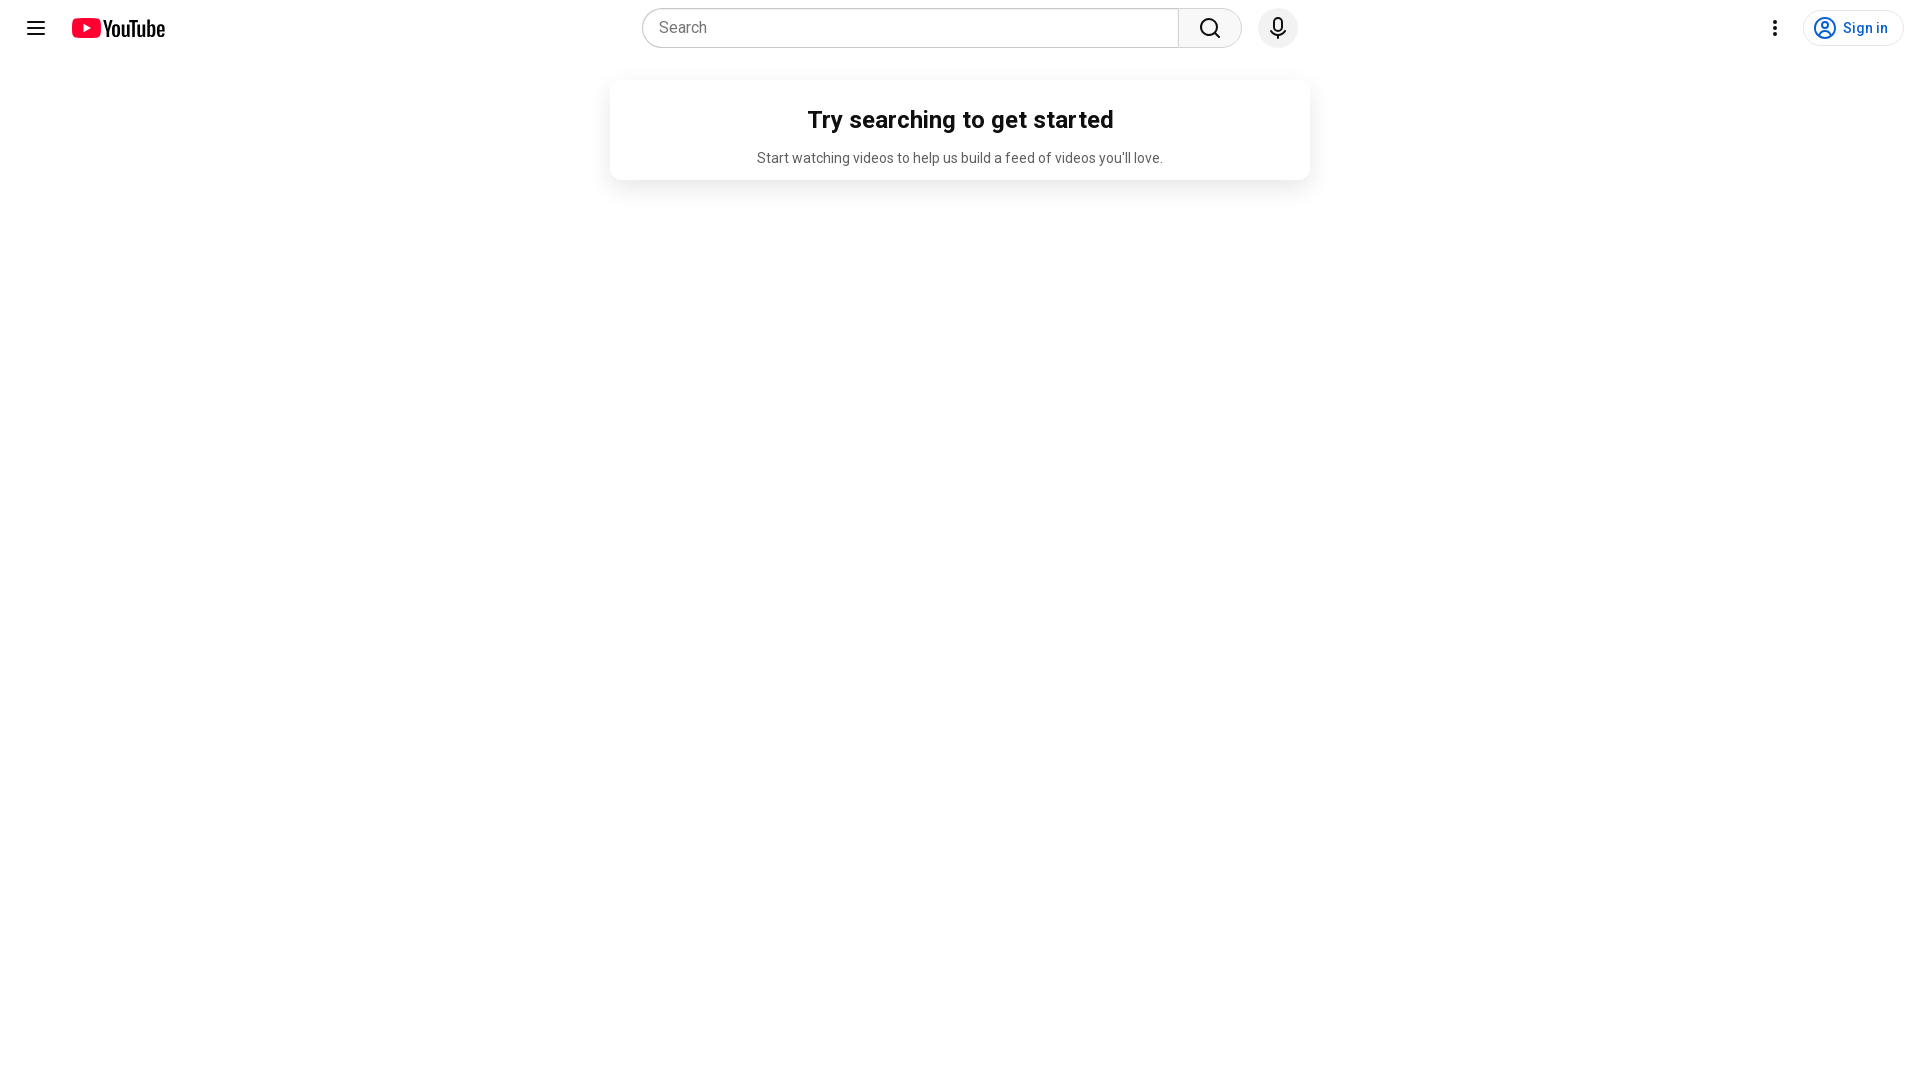